Tests calendar date picker functionality by selecting a specific date (February 23, 2021) and verifying the selected values match the expected date components

Starting URL: https://www.rahulshettyacademy.com/seleniumPractise/#/offers

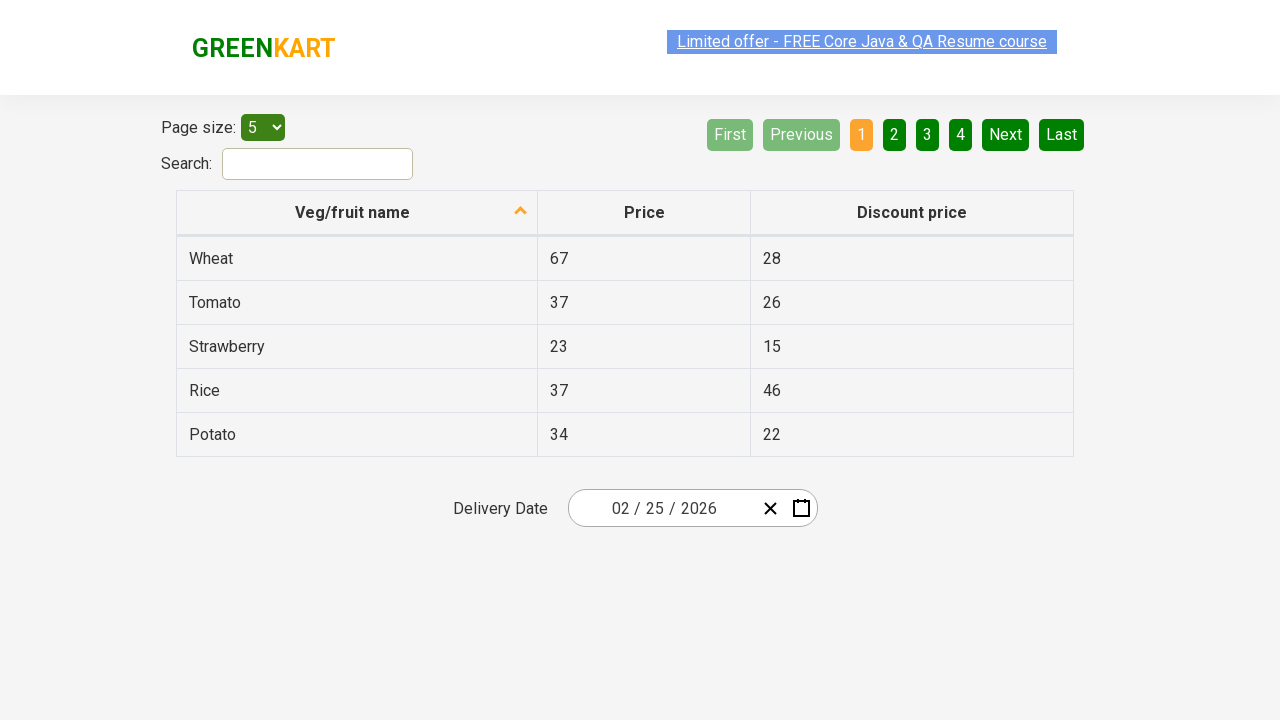

Opened calendar date picker at (801, 508) on button.react-date-picker__calendar-button.react-date-picker__button
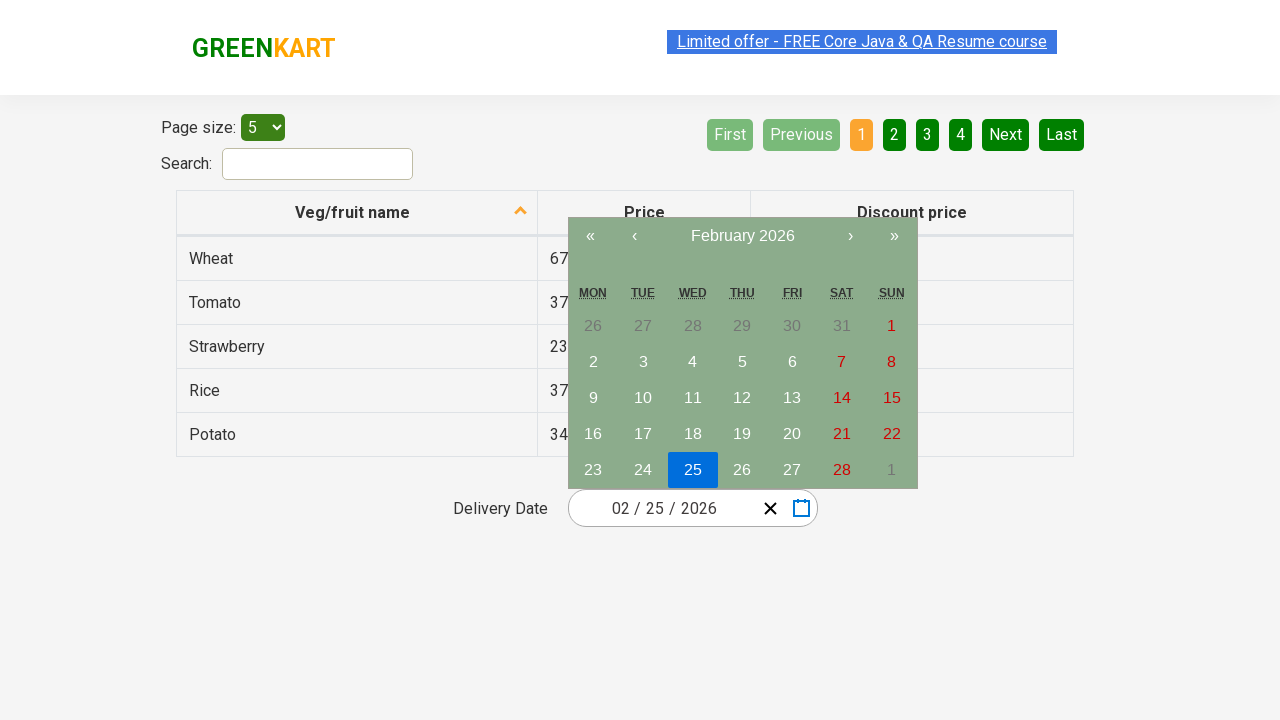

Clicked navigation label to navigate to higher view level at (742, 236) on button.react-calendar__navigation__label
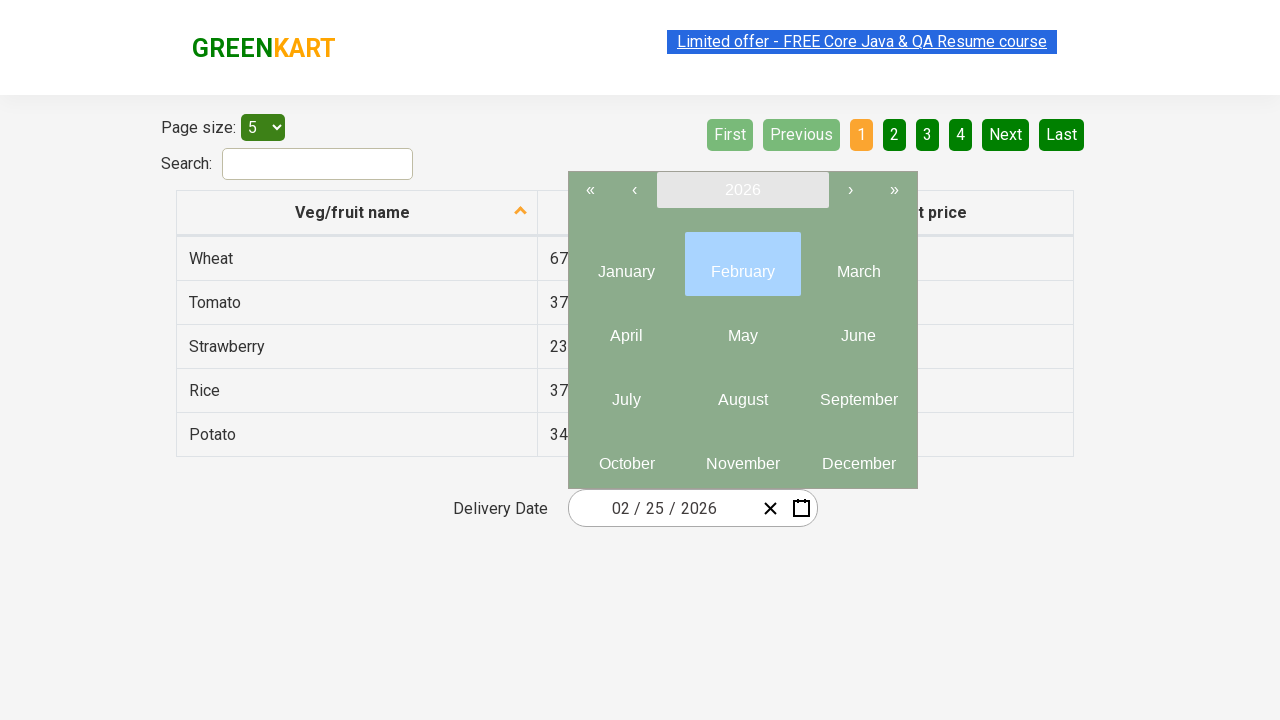

Clicked navigation label again to reach year view at (742, 190) on button.react-calendar__navigation__label
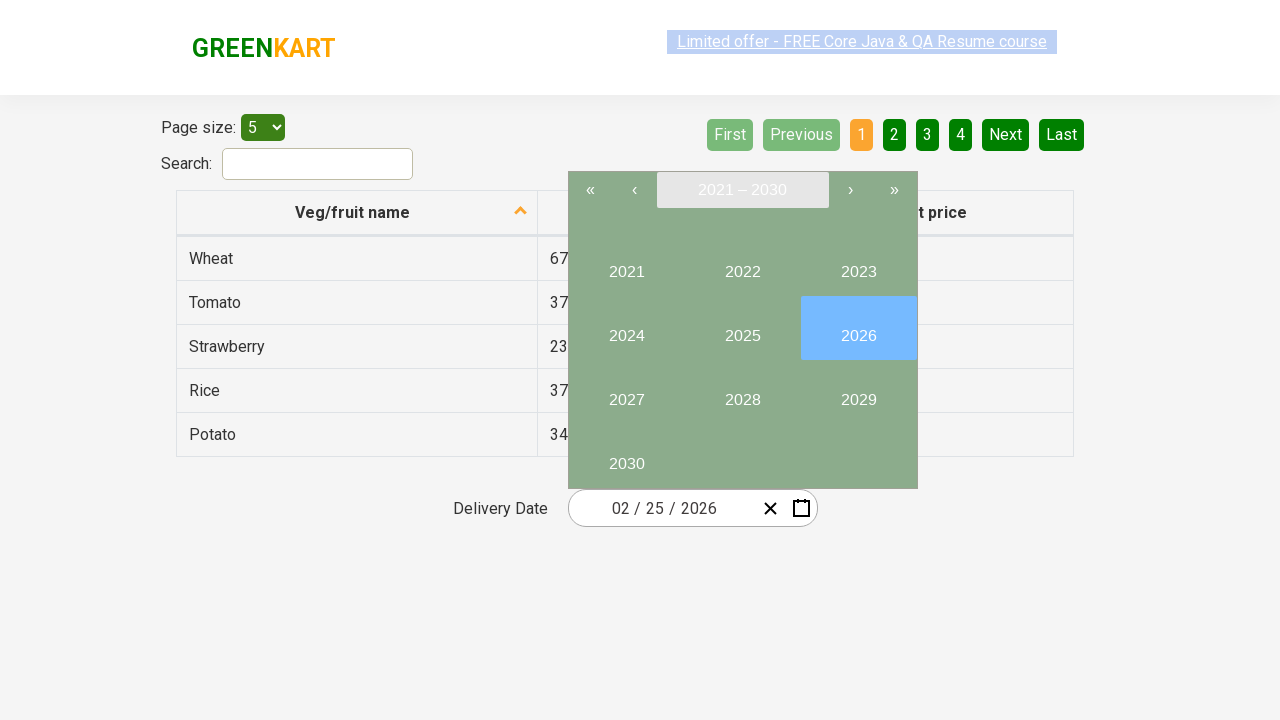

Selected target year 2021 at (626, 264) on button:text('2021')
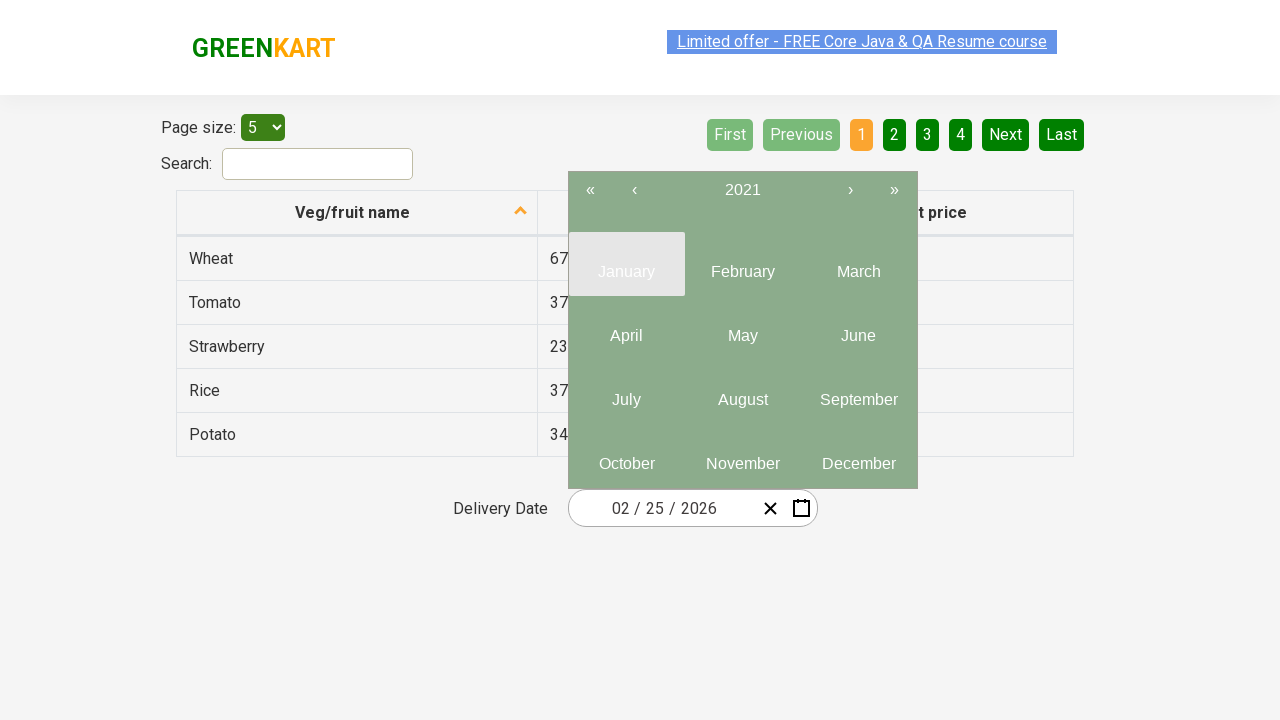

Selected target month 2 (February) at (742, 264) on button.react-calendar__tile.react-calendar__year-view__months__month >> nth=1
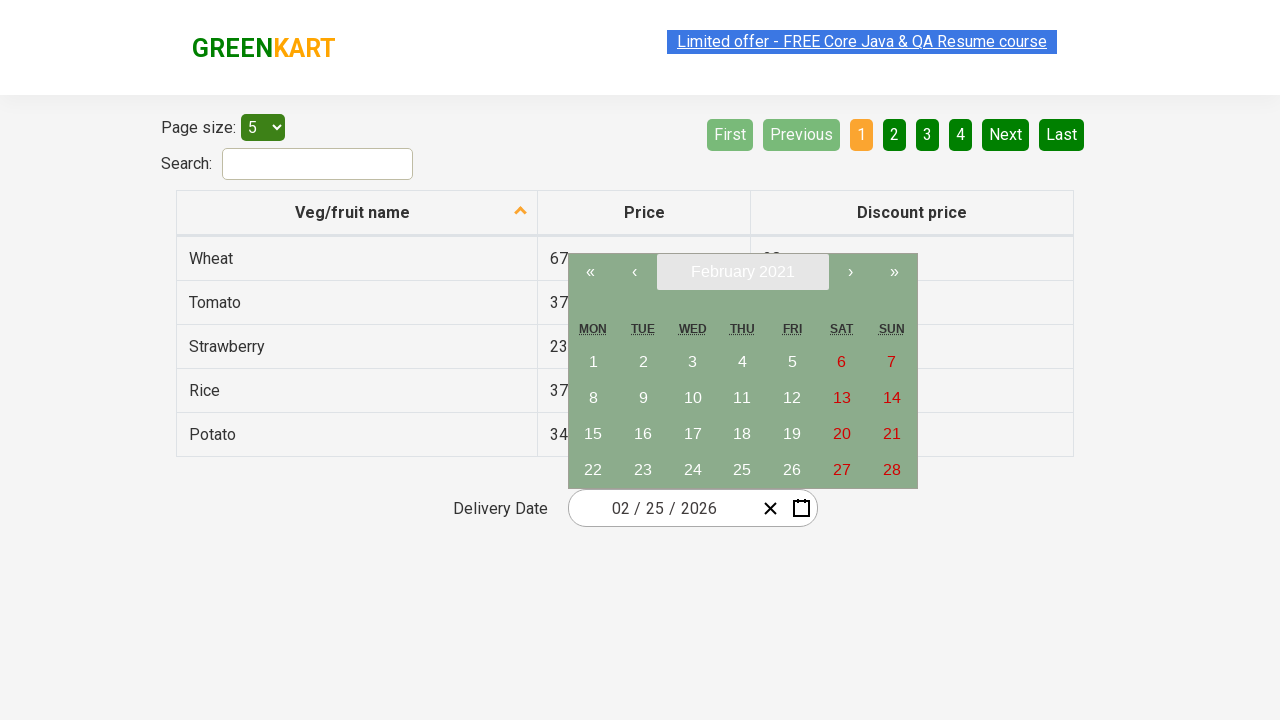

Selected target day 23 at (643, 470) on abbr:text('23')
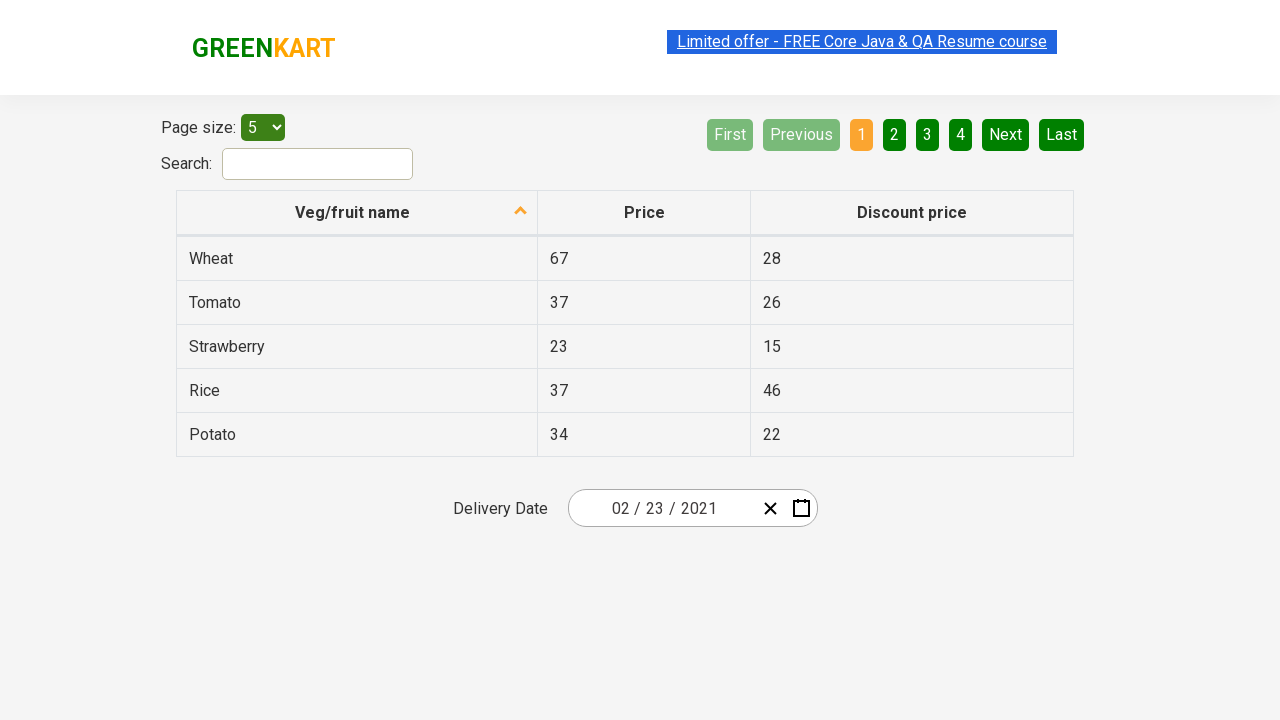

Verified input field 0: expected 2, got 2
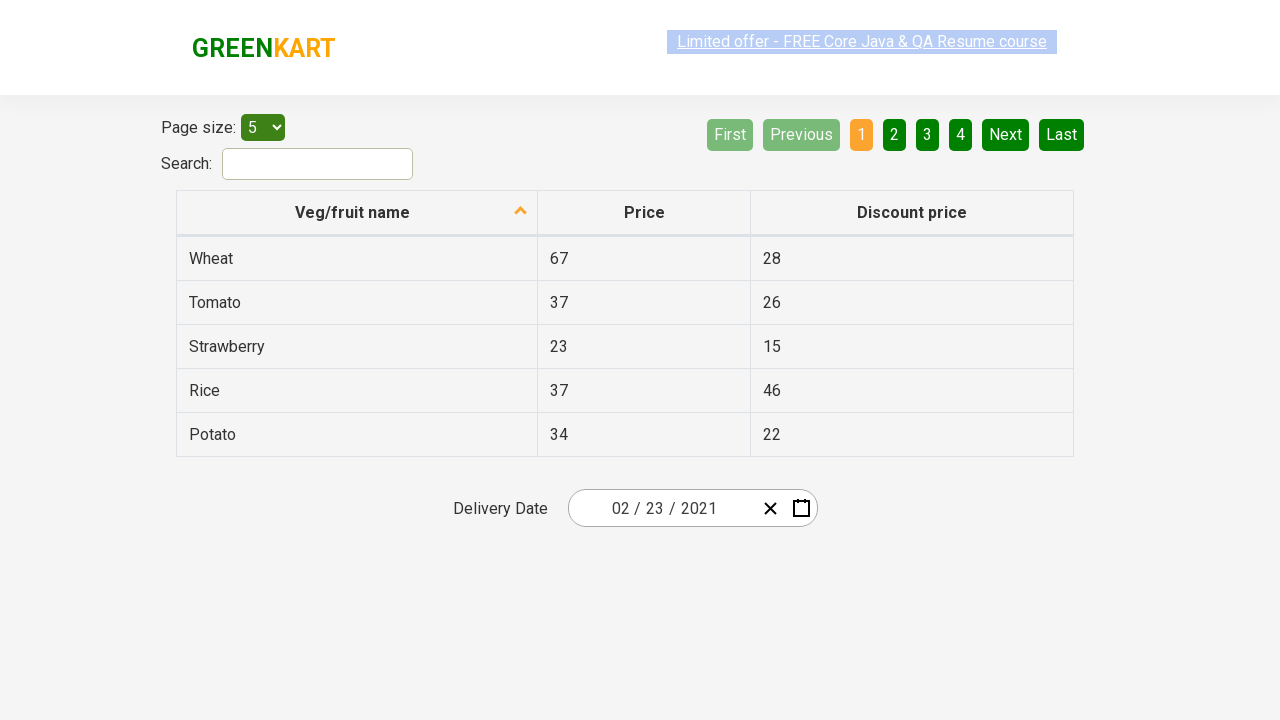

Verified input field 1: expected 23, got 23
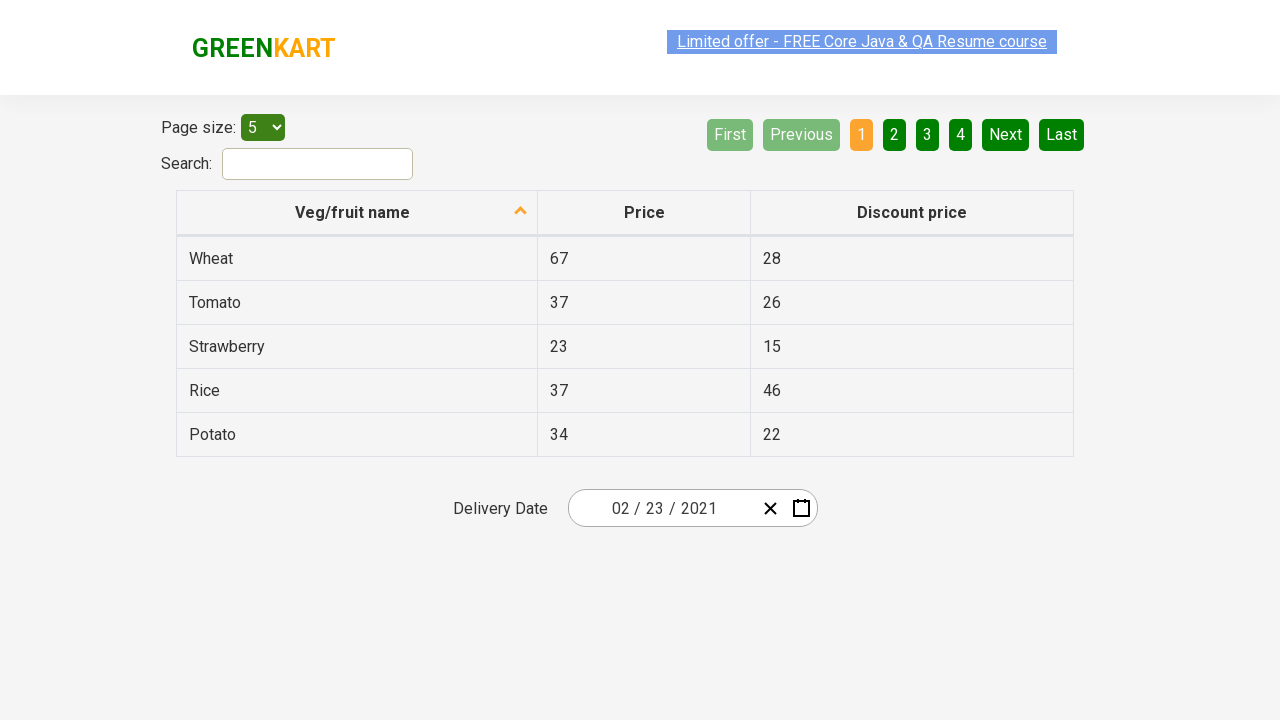

Verified input field 2: expected 2021, got 2021
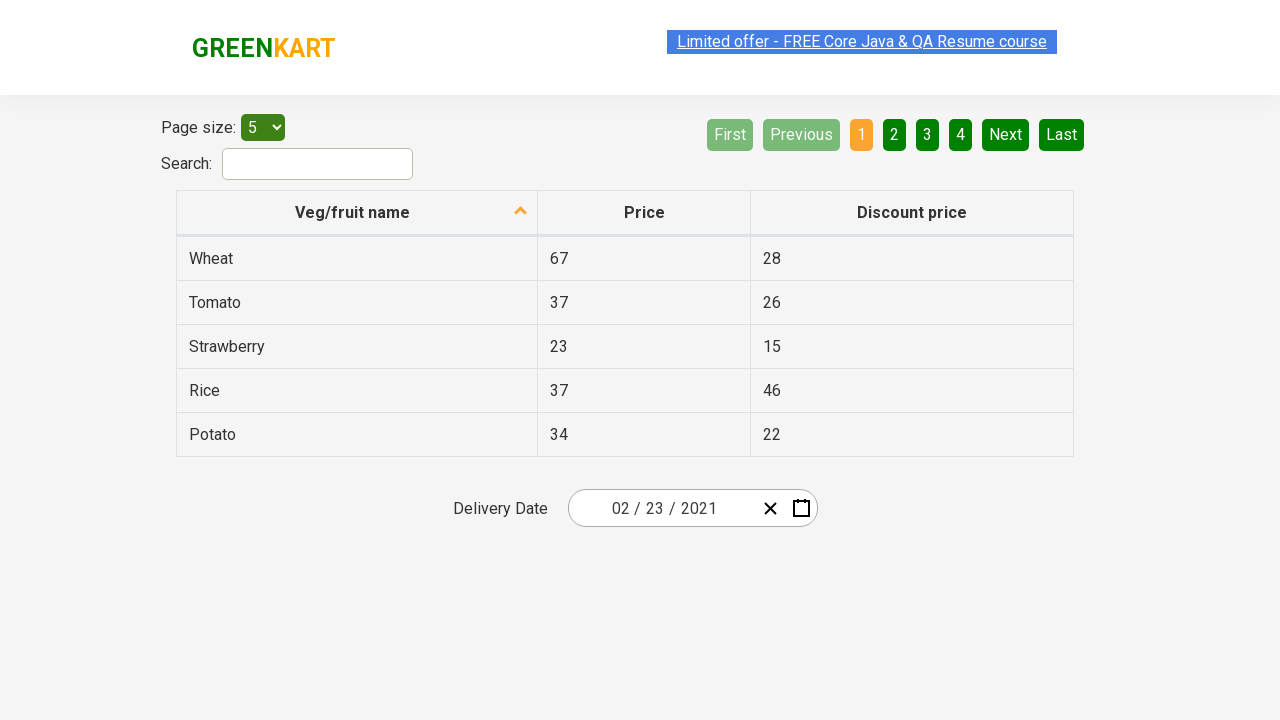

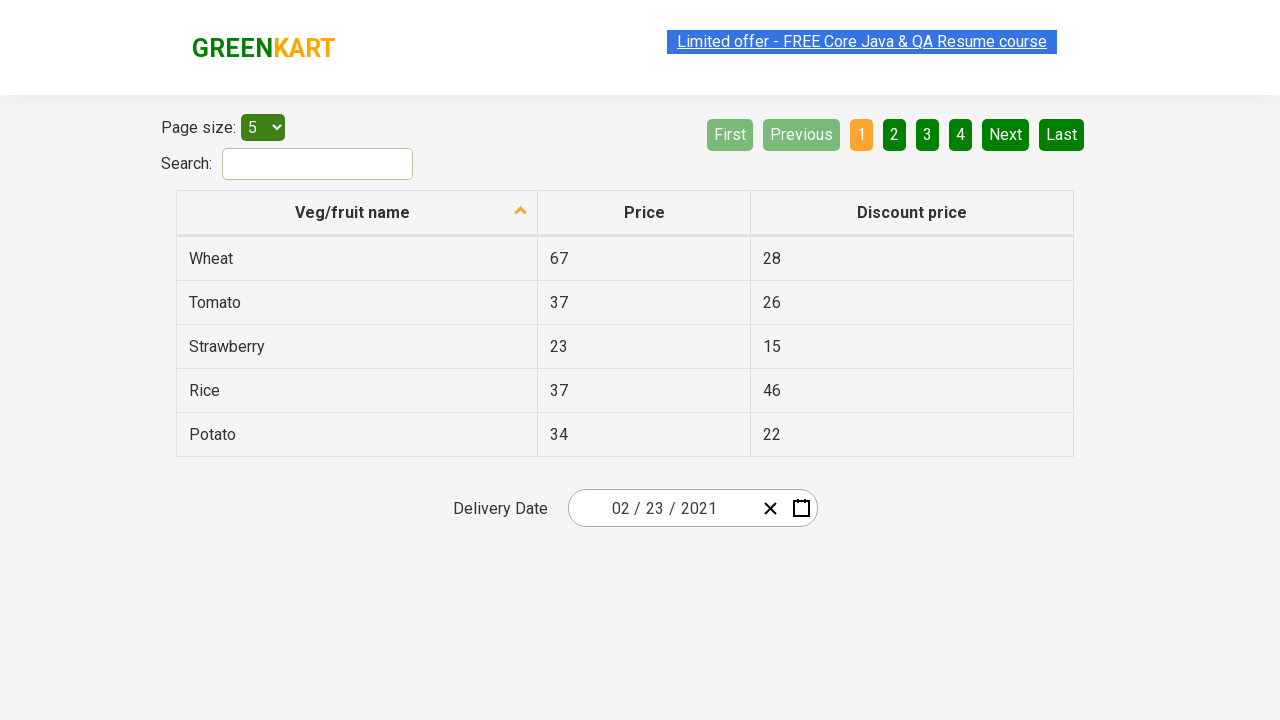